Tests window handling by opening a popup window link and then closing all browser windows sequentially

Starting URL: http://omayo.blogspot.com/

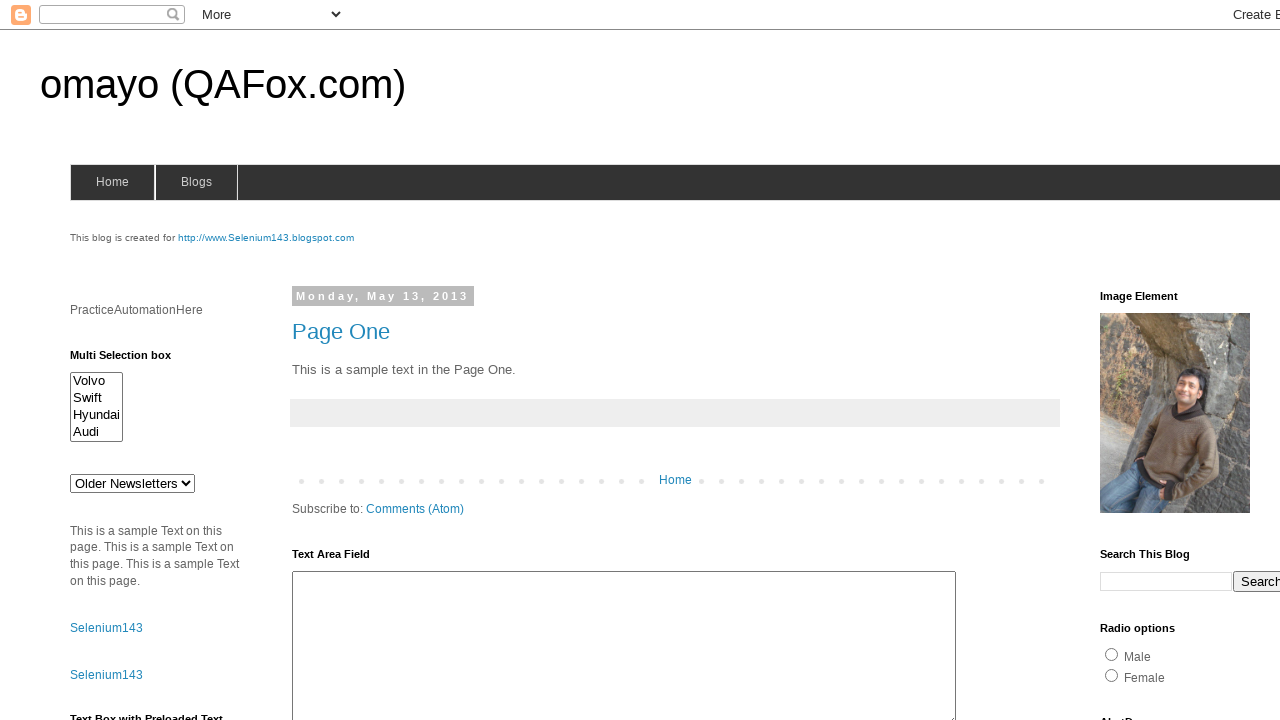

Located popup window link element
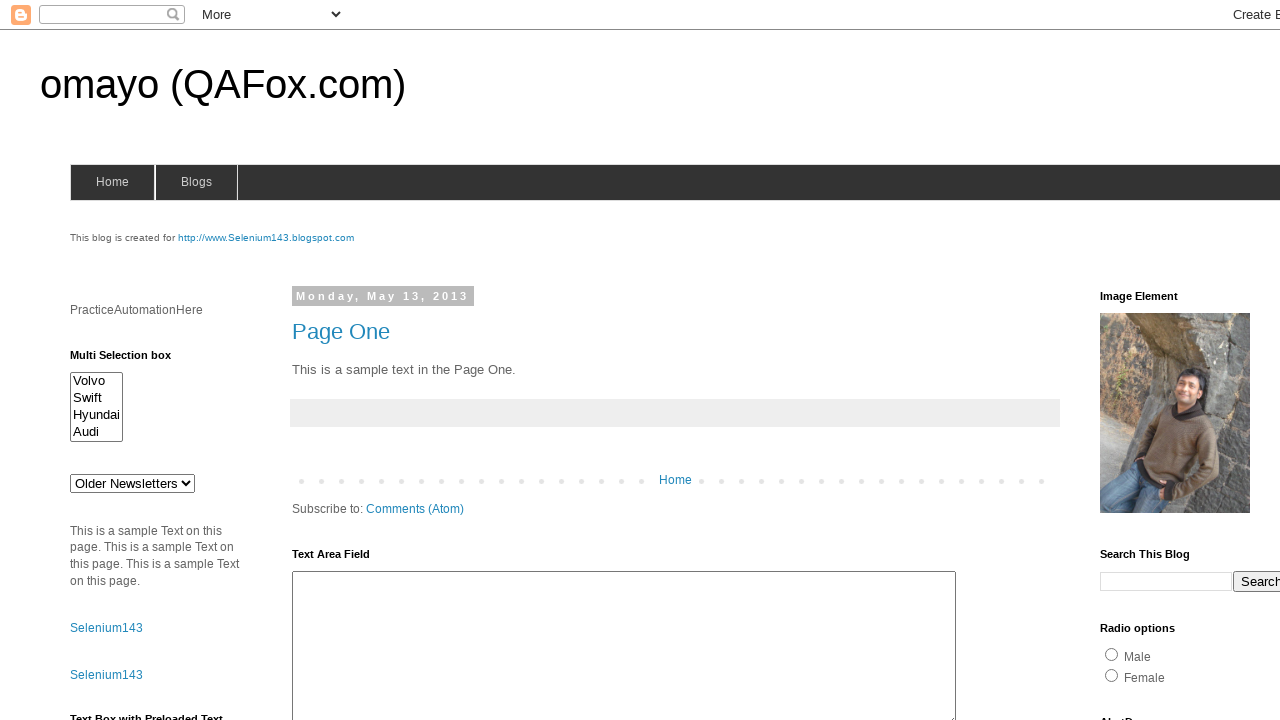

Scrolled popup window link into view
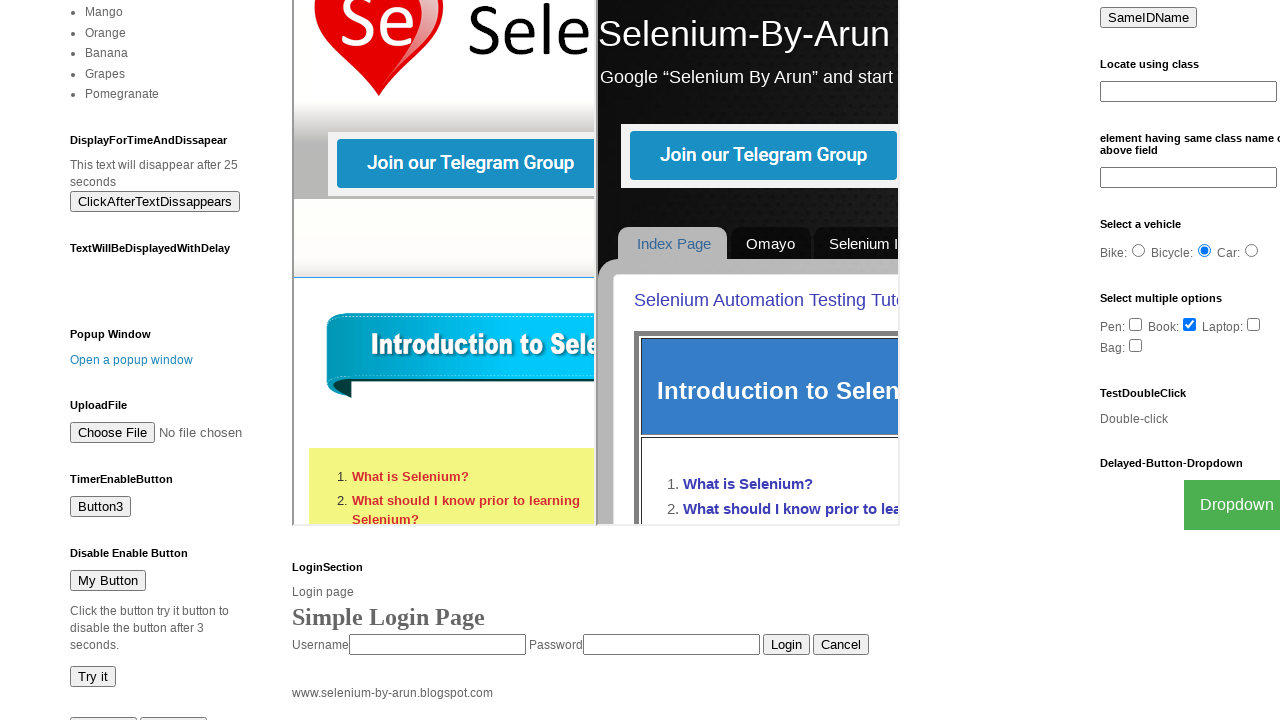

Clicked popup window link to open new window at (132, 360) on a:has-text('Open a popup window')
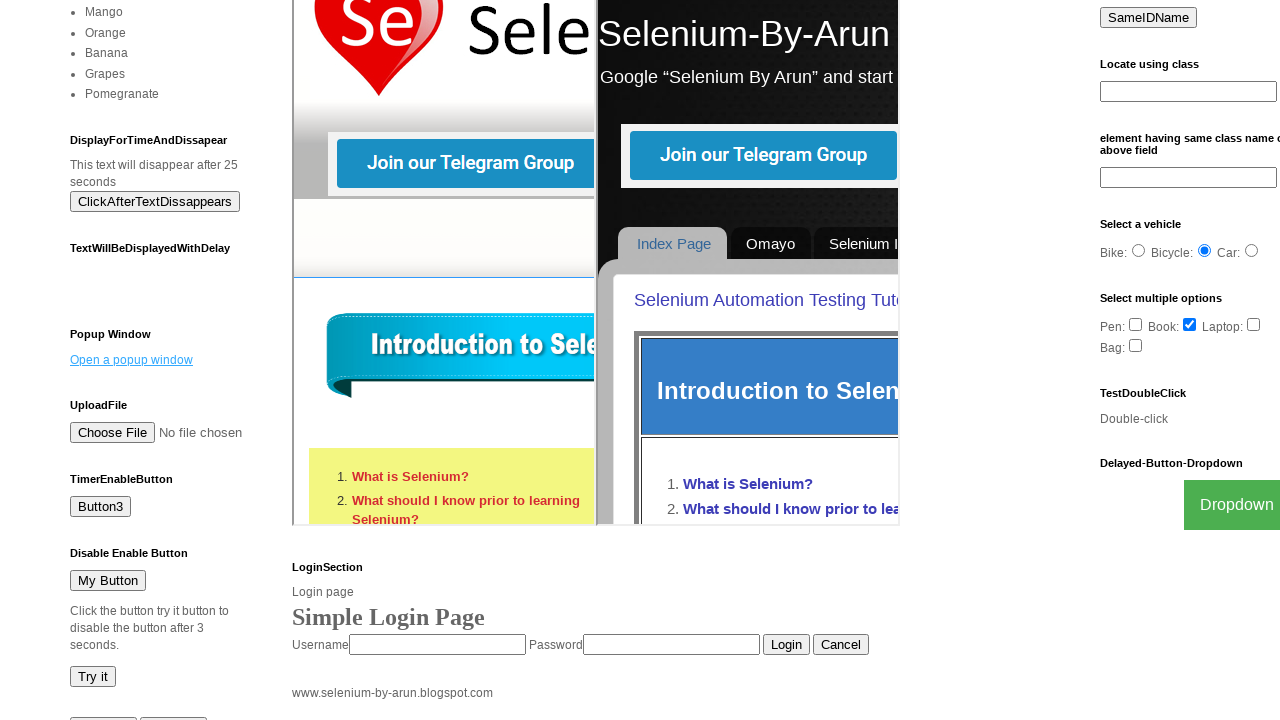

Popup window opened and captured
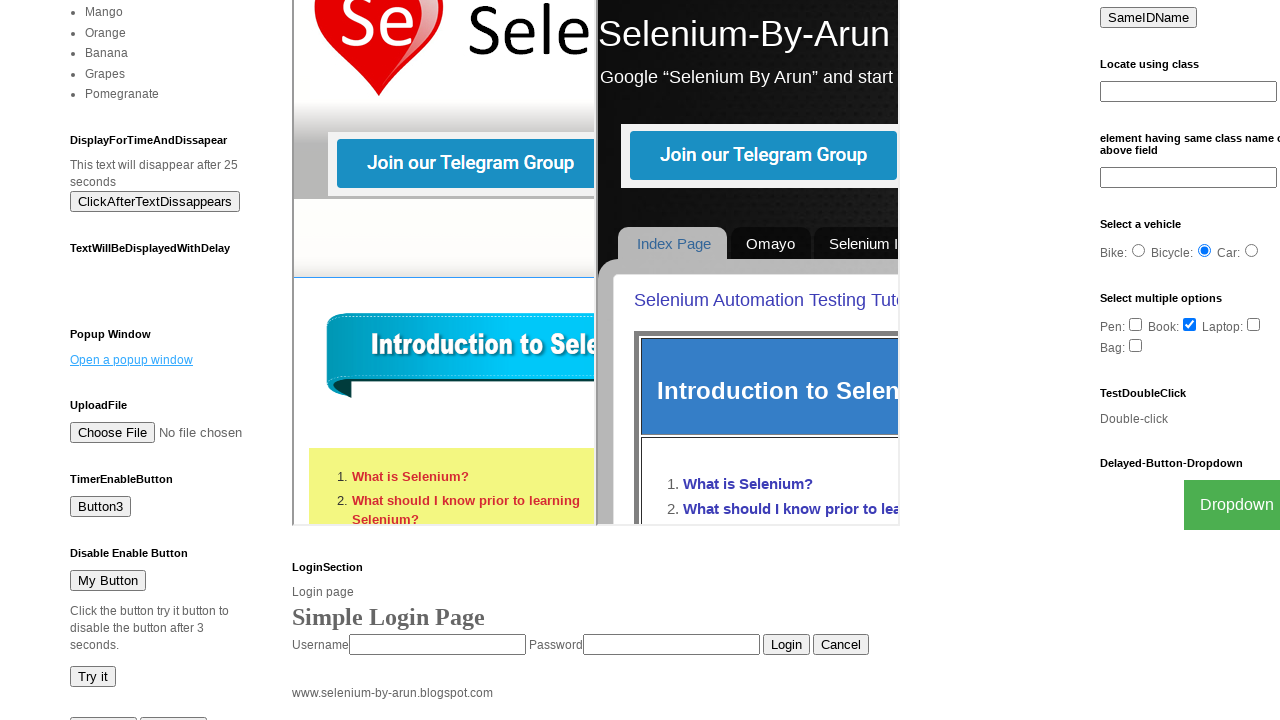

Popup window fully loaded
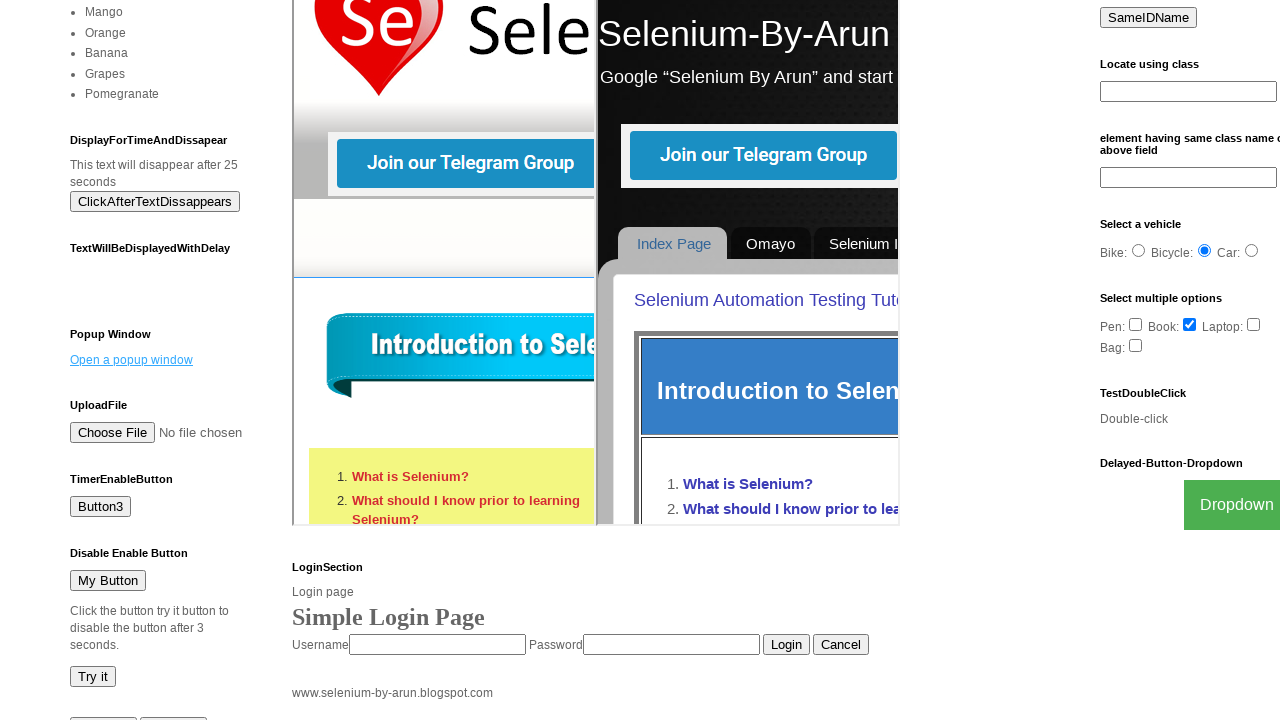

Closed popup window
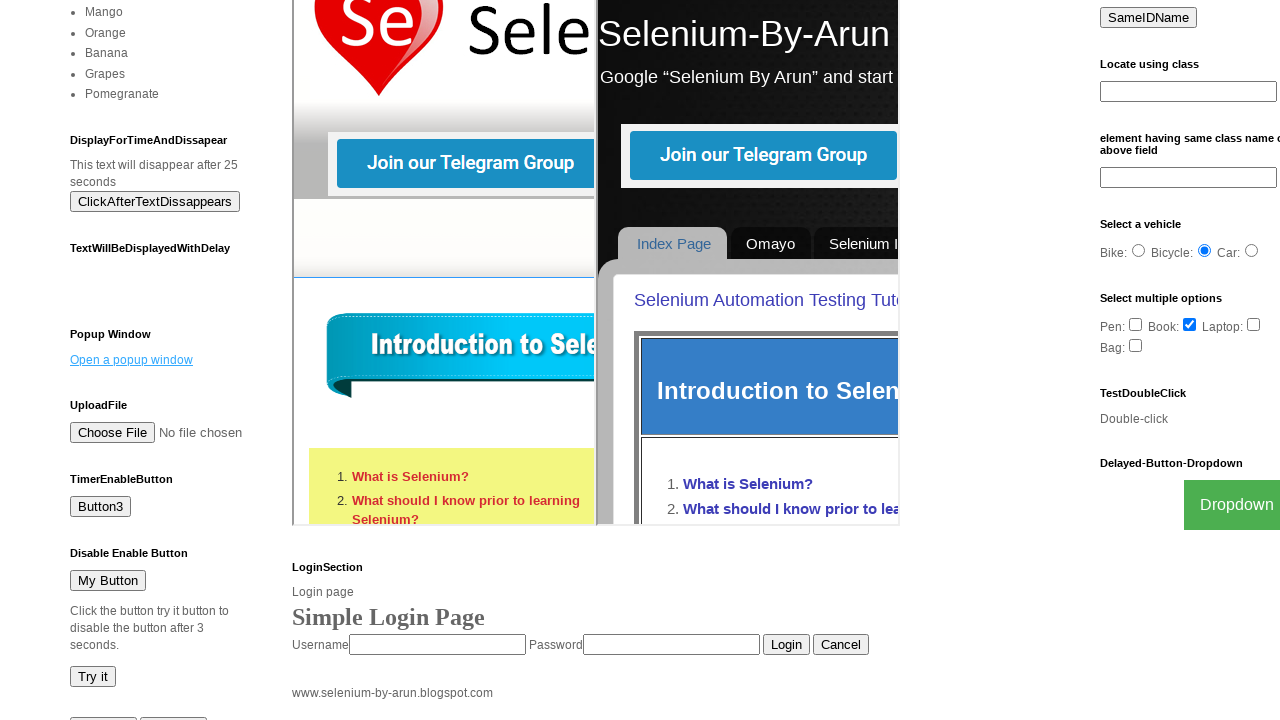

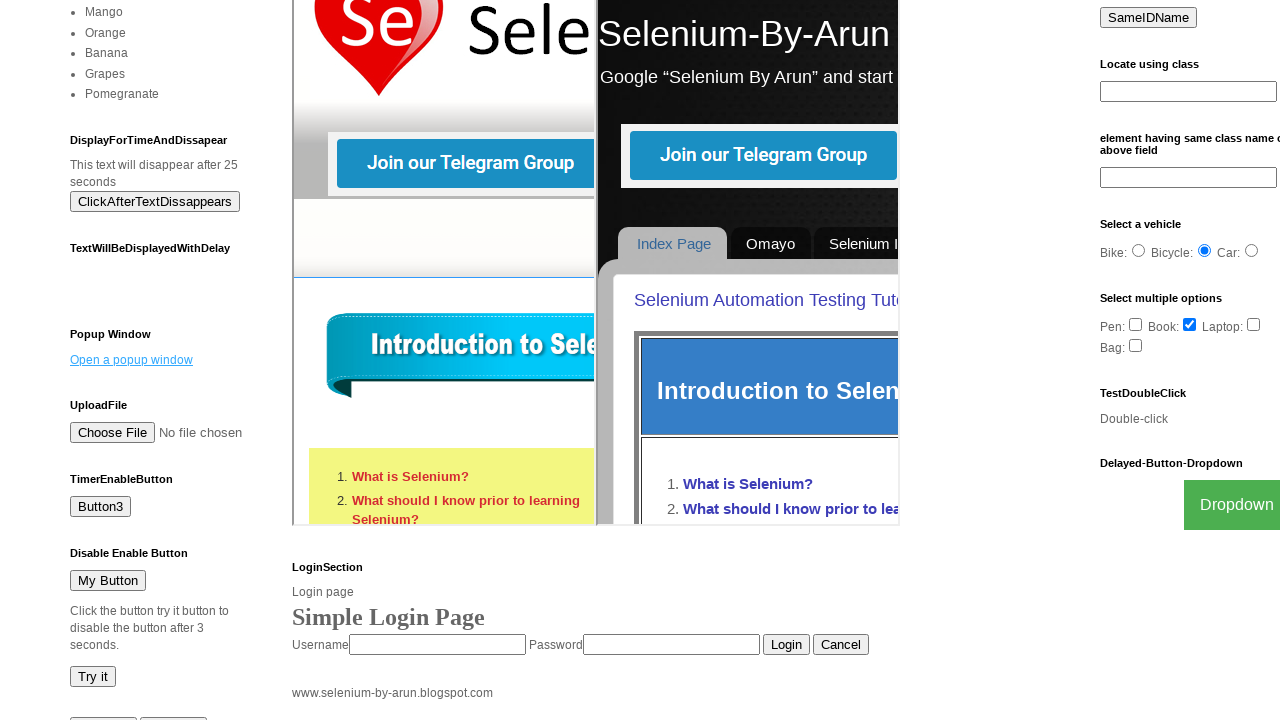